Tests dynamic loading functionality by navigating to a page with hidden elements, triggering the load action, and verifying the element becomes visible with expected text

Starting URL: http://the-internet.herokuapp.com/

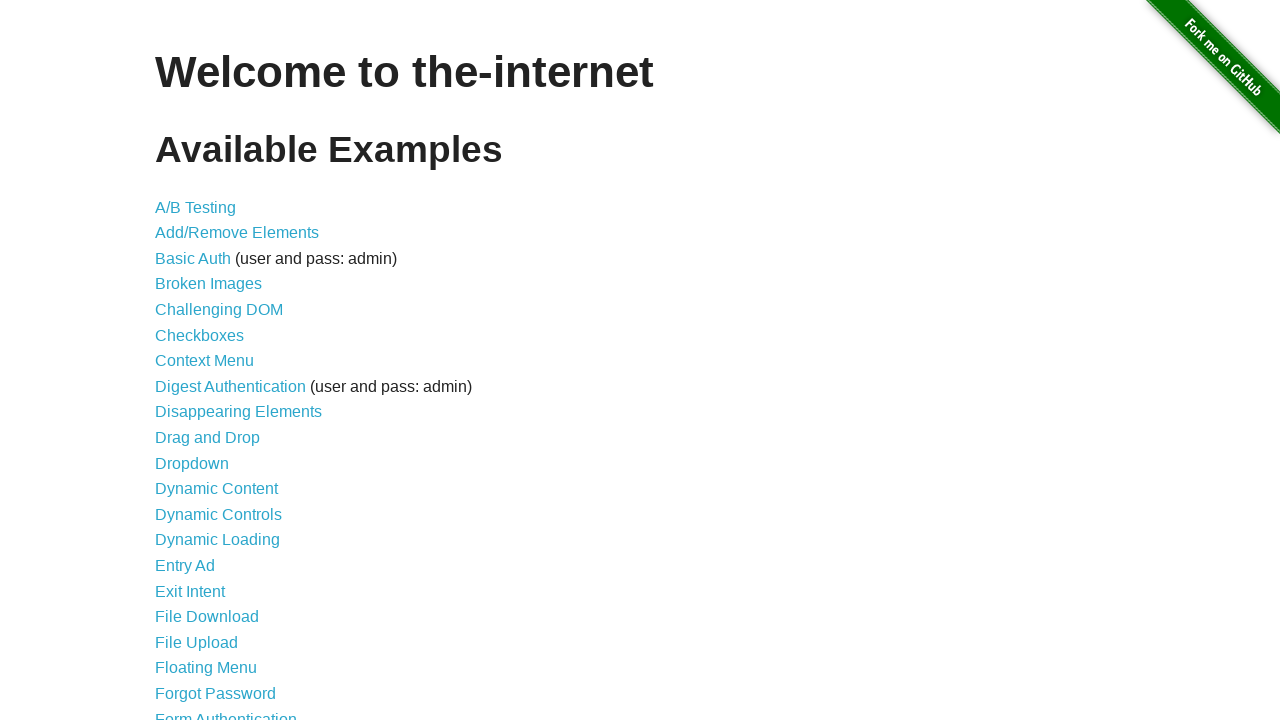

Clicked on Dynamic Loading link at (218, 540) on text=Dynamic Loading
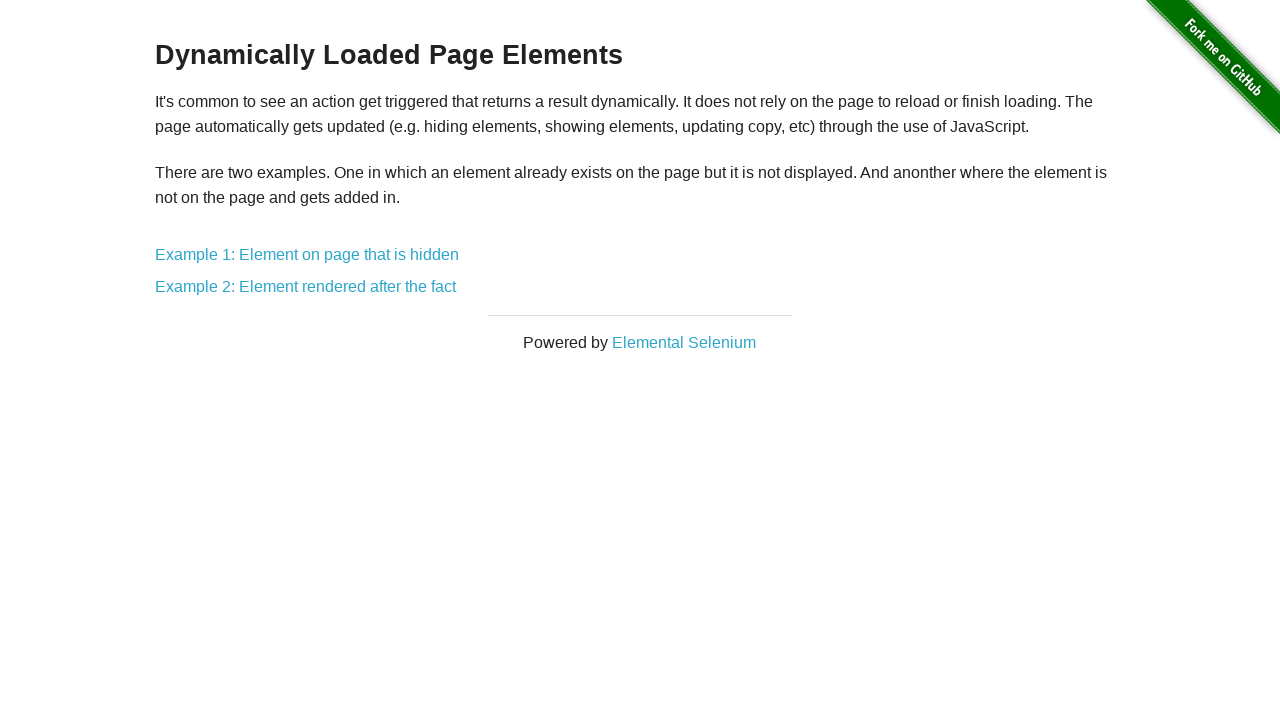

Clicked on 'Element on page that is hidden' example link at (307, 255) on text=Element on page that is hidden
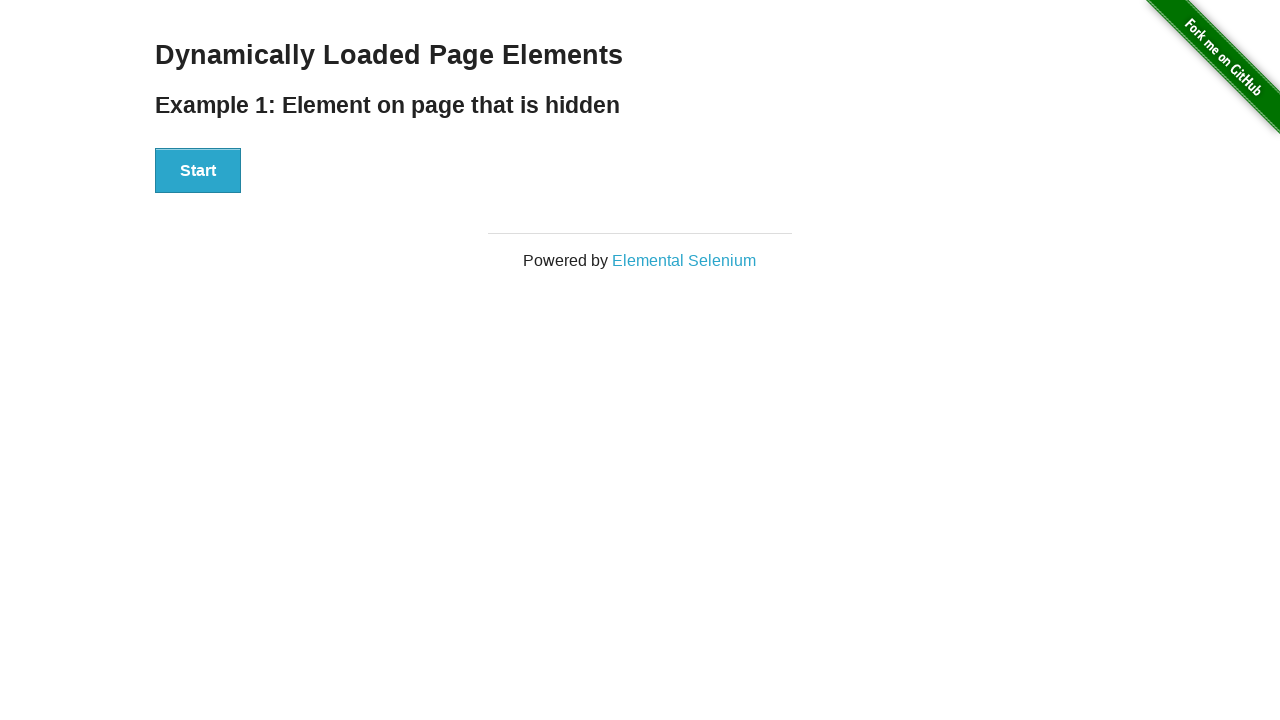

Clicked Start button to trigger dynamic loading at (198, 171) on button:has-text('Start')
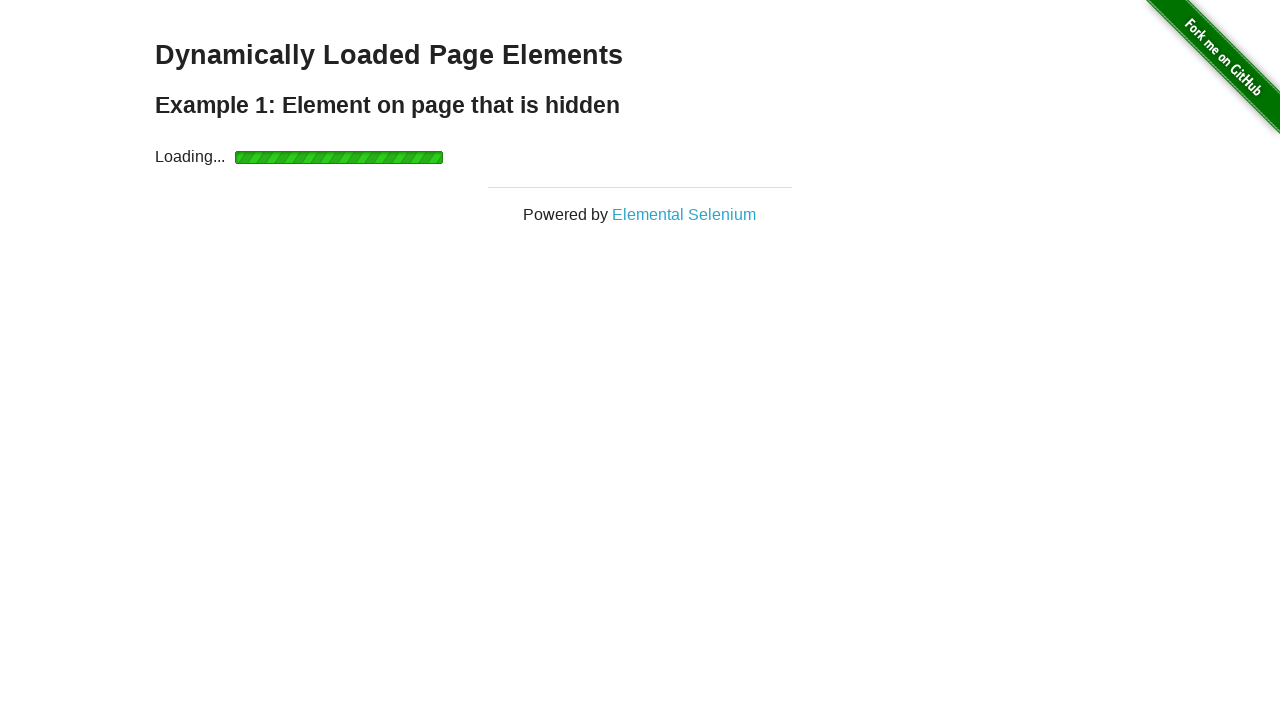

Hidden element became visible after dynamic loading
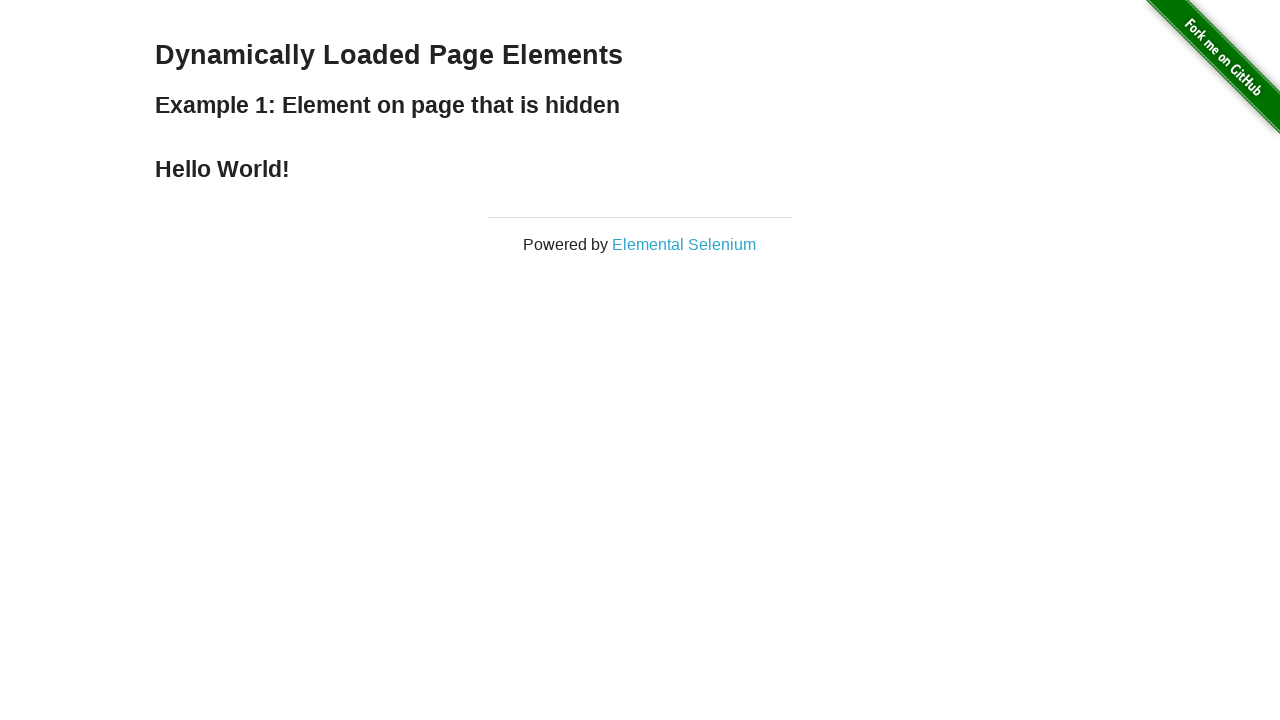

Retrieved text content from dynamically loaded element
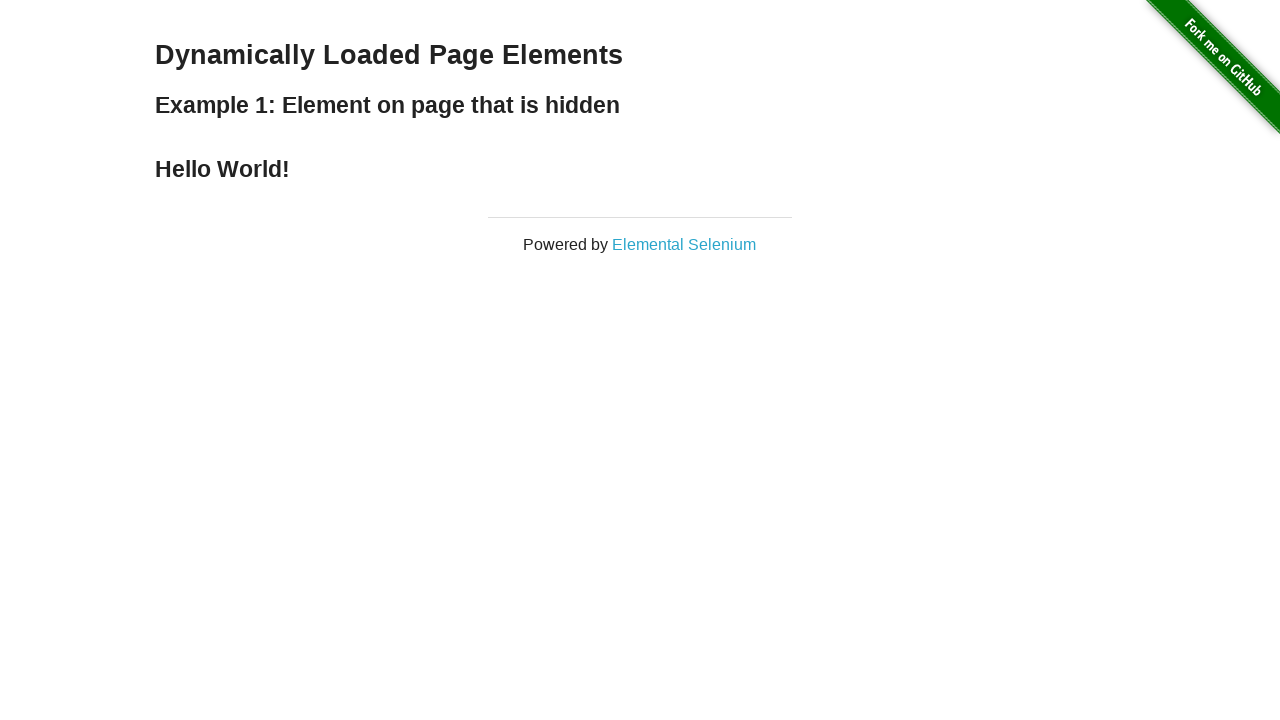

Verified element text is 'Hello World!' as expected
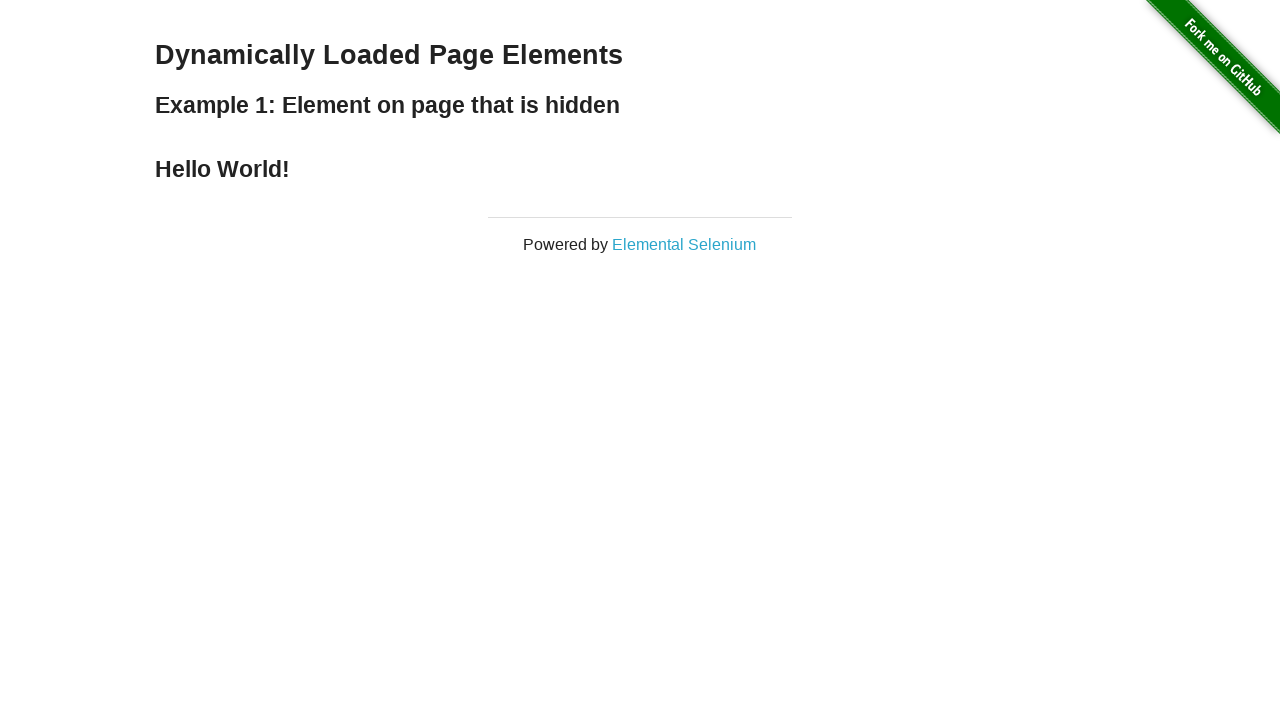

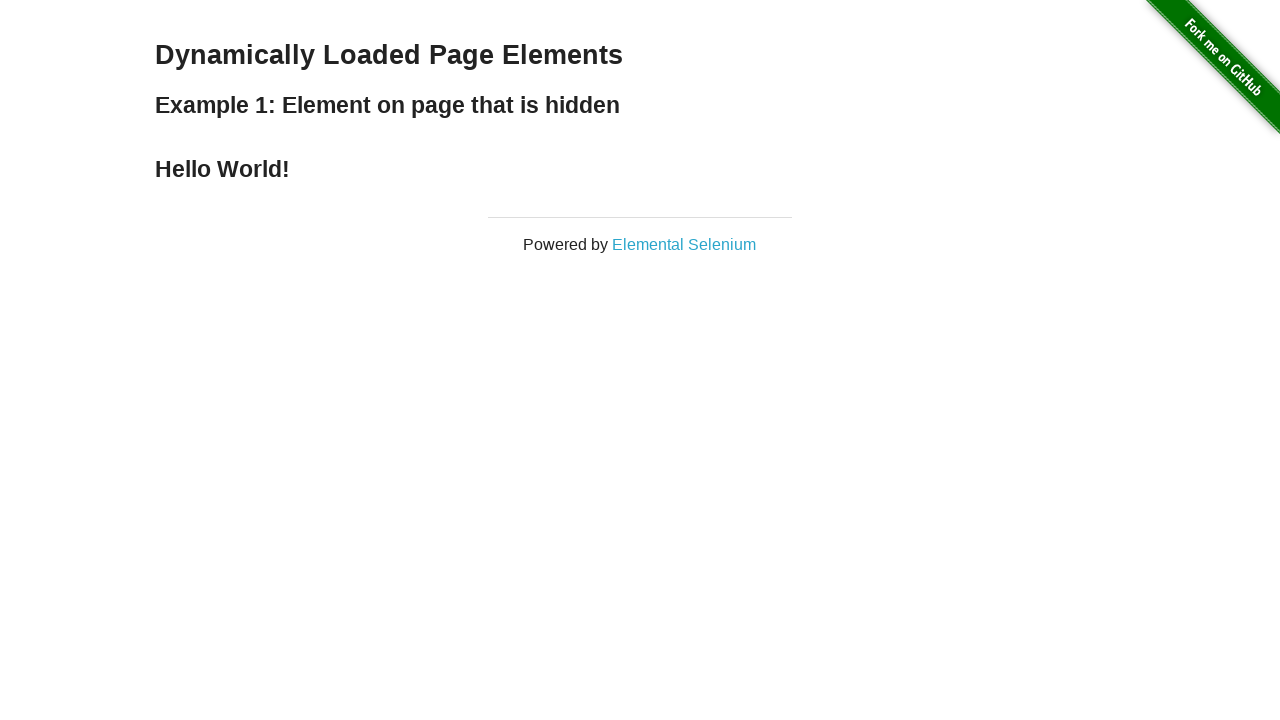